Navigates to DemoQA site, clicks on the Interactions section, and then navigates to the Selectable page where it demonstrates selecting multiple elements using click-and-hold actions

Starting URL: https://demoqa.com/

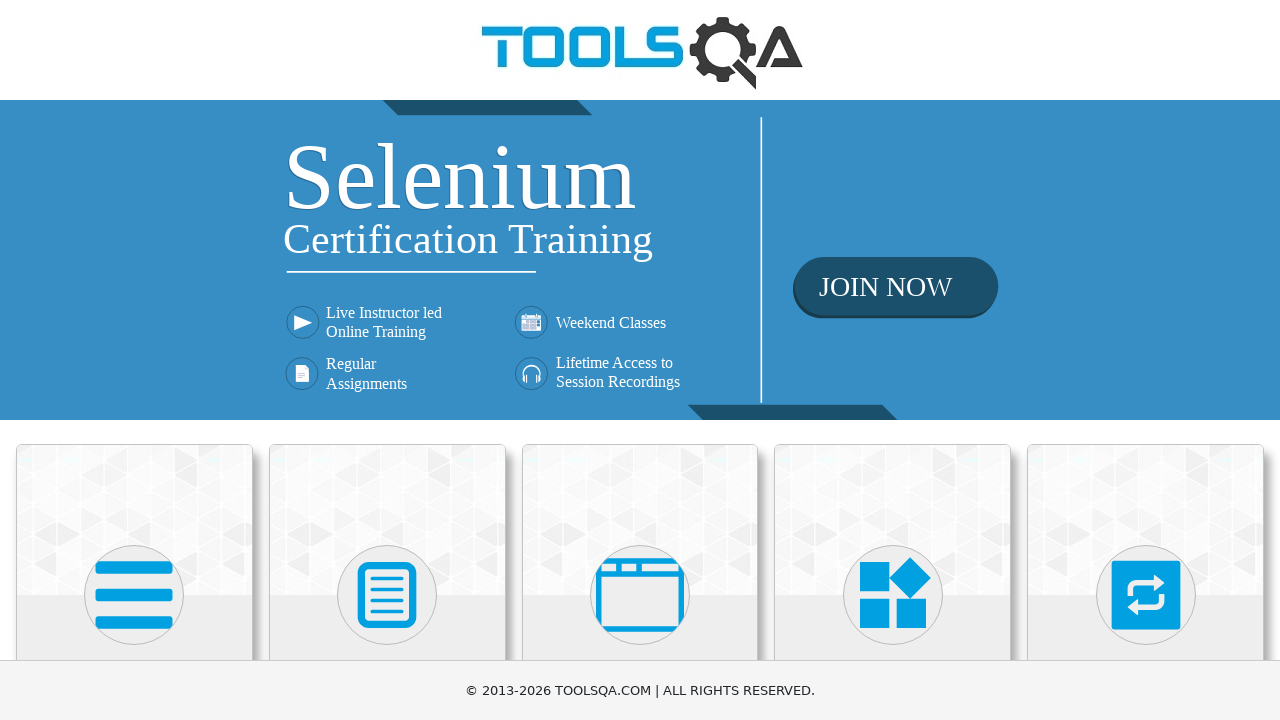

Clicked on Interactions section at (1146, 360) on xpath=//h5[contains(text(), 'Interactions')]
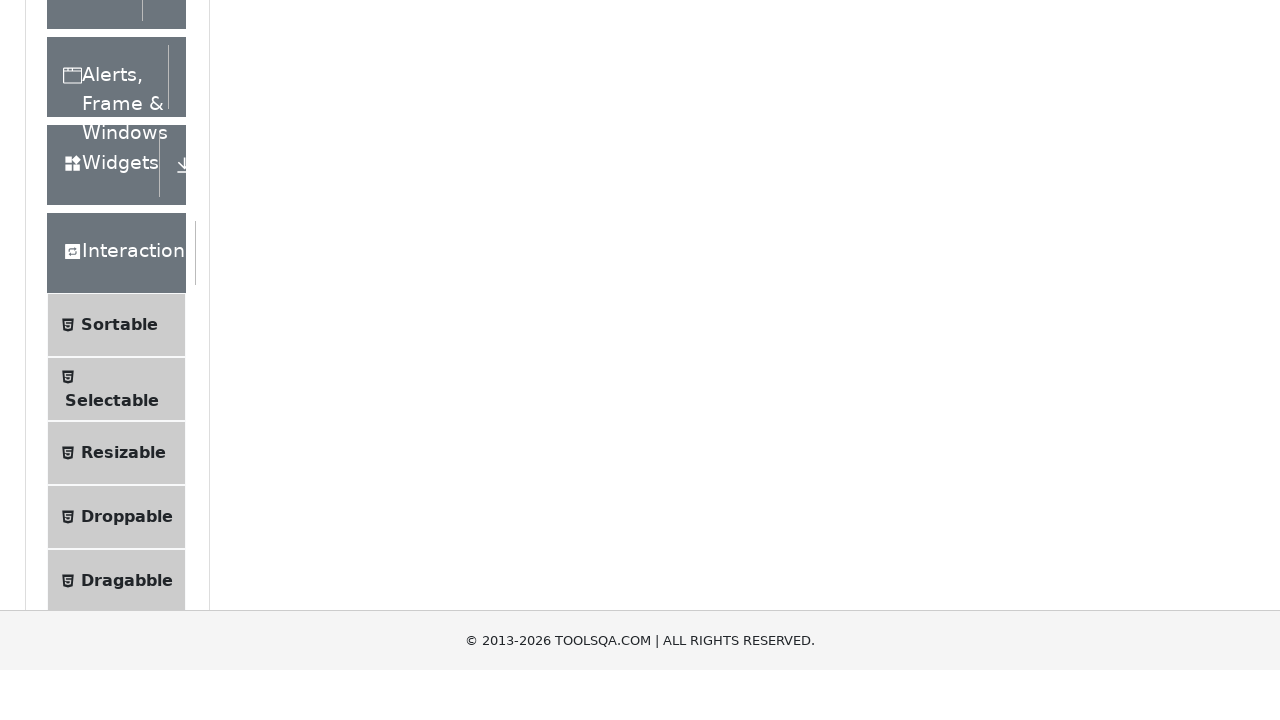

Waited 3 seconds for page to load
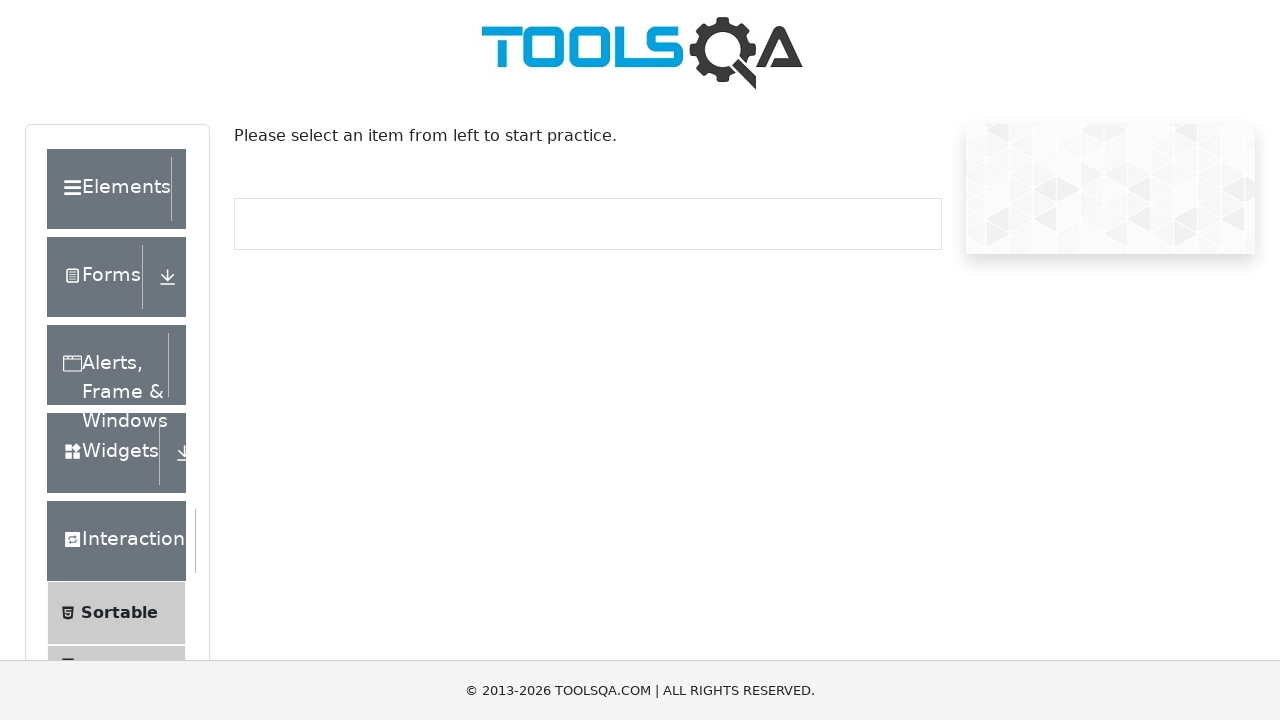

Clicked on Selectable link at (112, 360) on text=Selectable
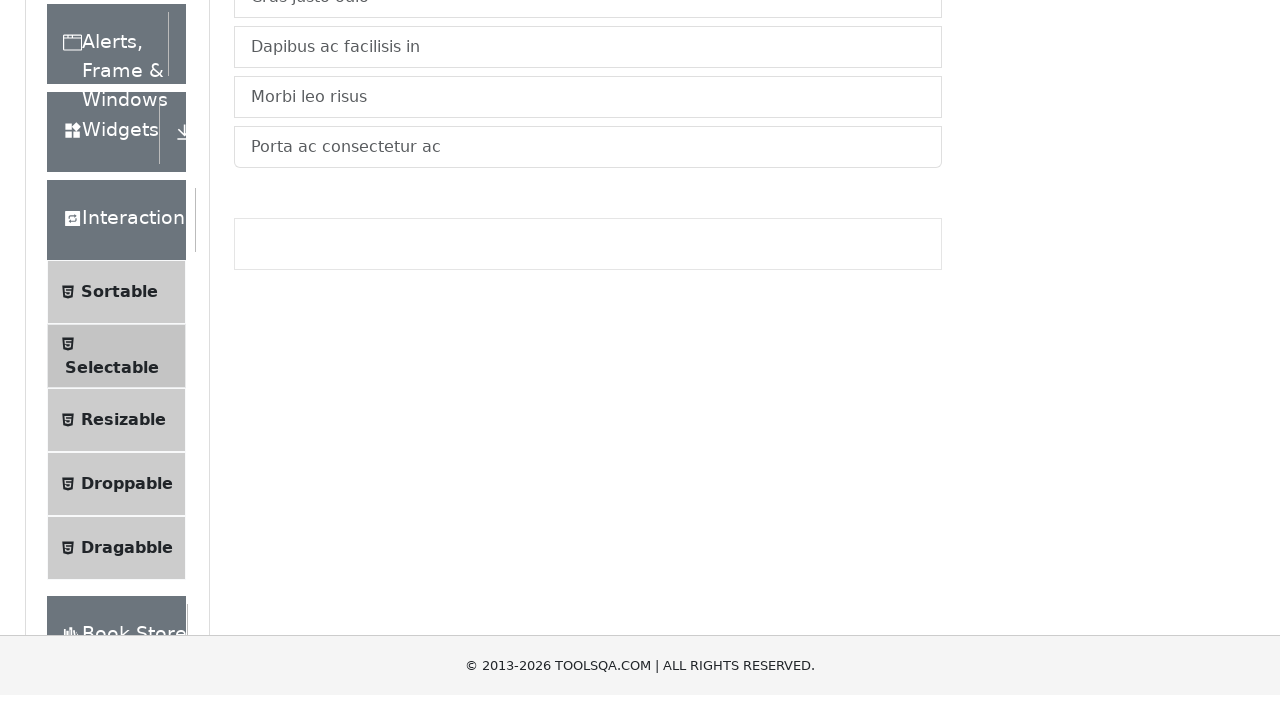

Waited 3 seconds for selectable items to load
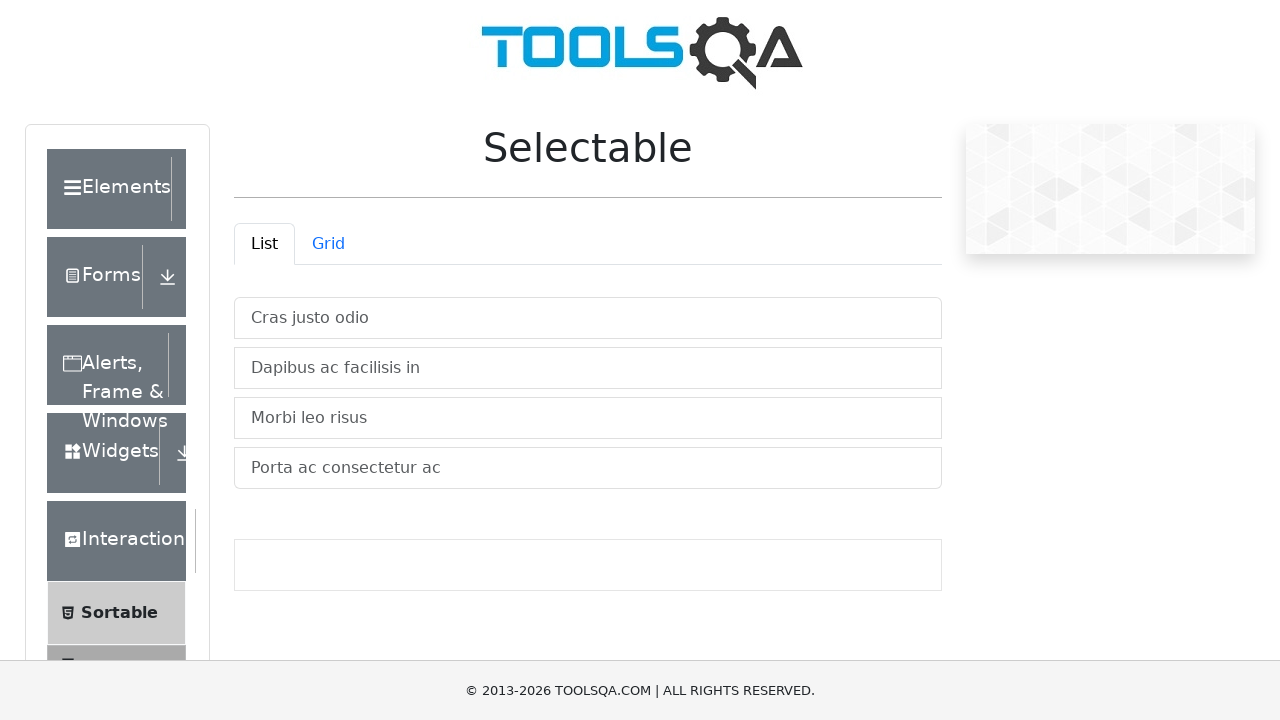

Retrieved 0 selectable items
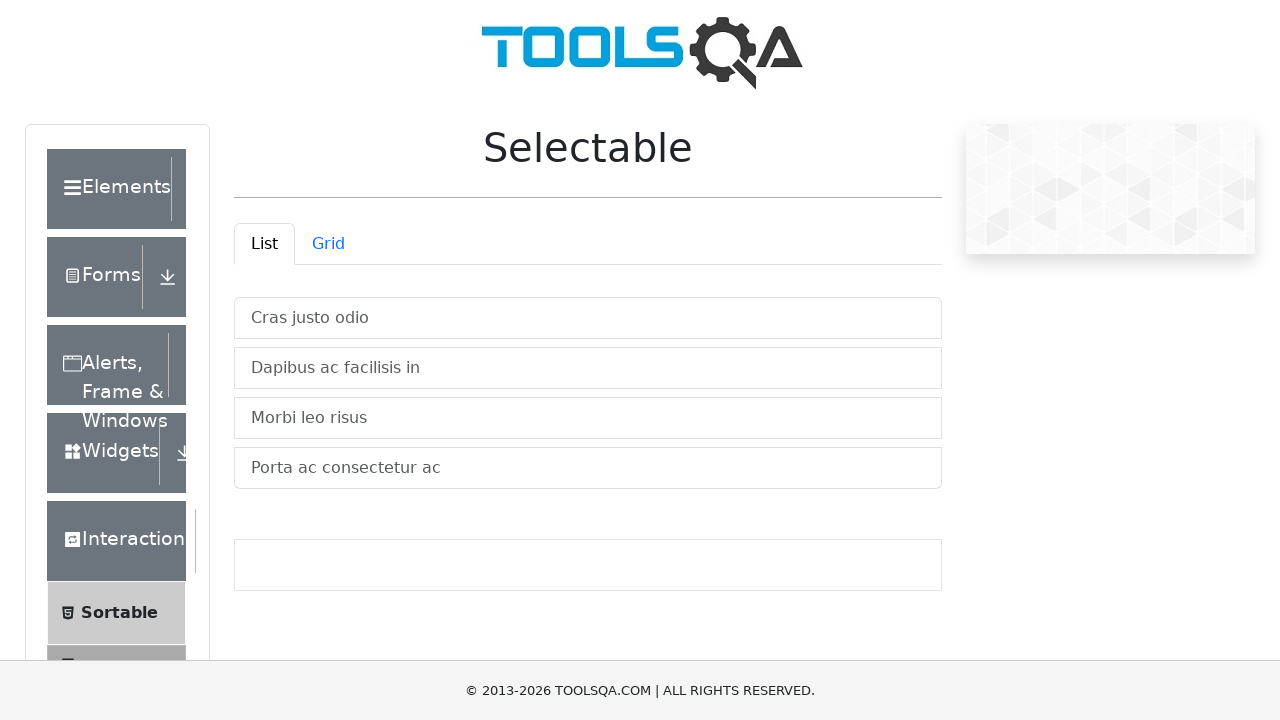

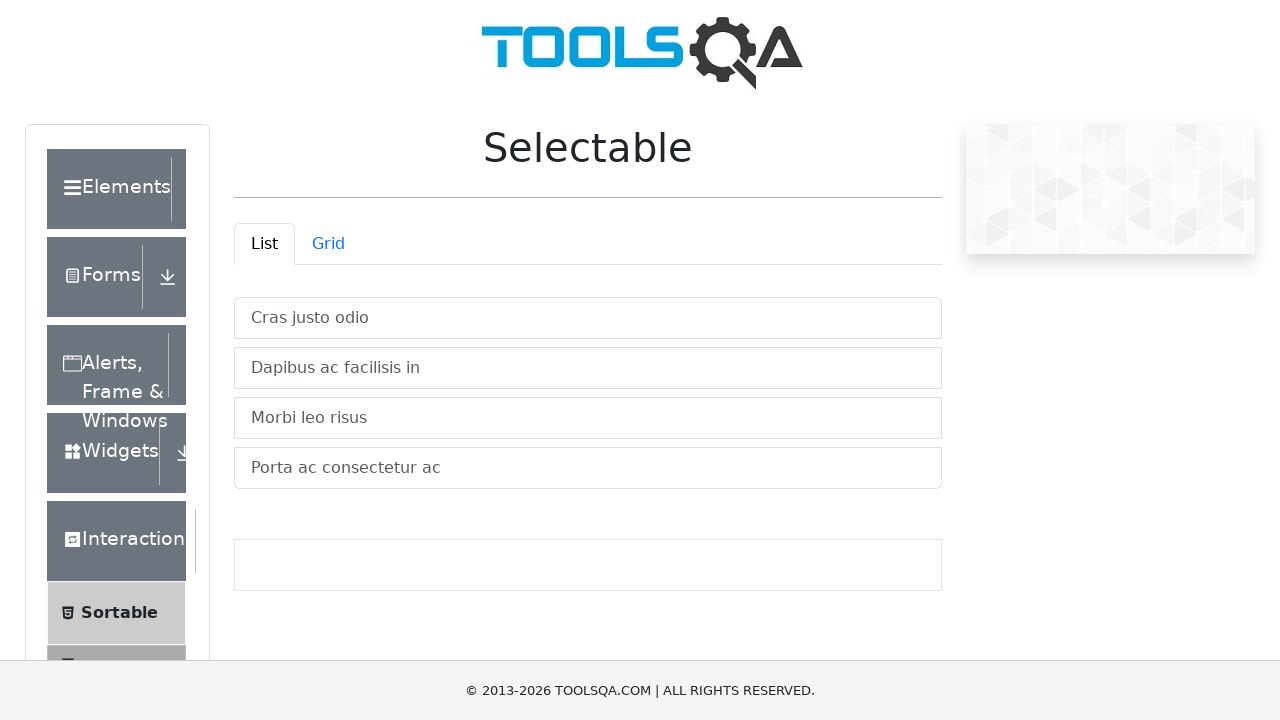